Tests iframe handling by switching to a single iframe and filling a text input field with a sample value

Starting URL: http://demo.automationtesting.in/Frames.html

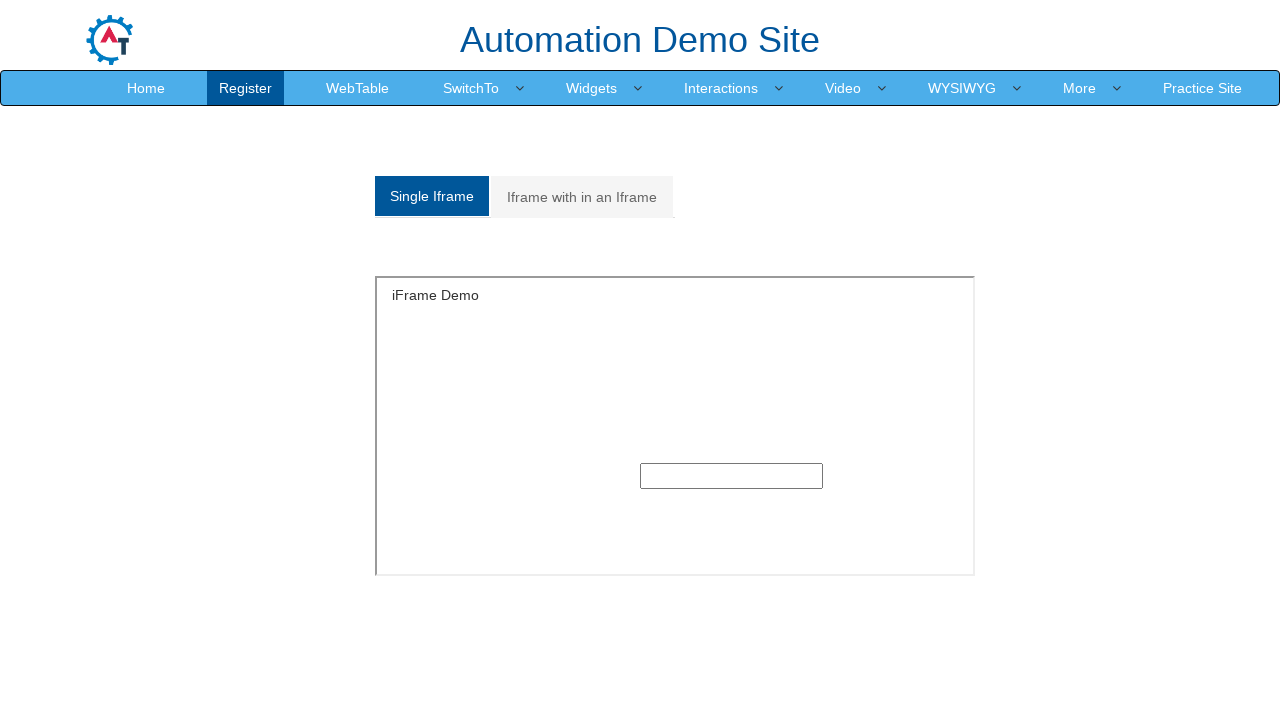

Switched to iframe with name 'SingleFrame'
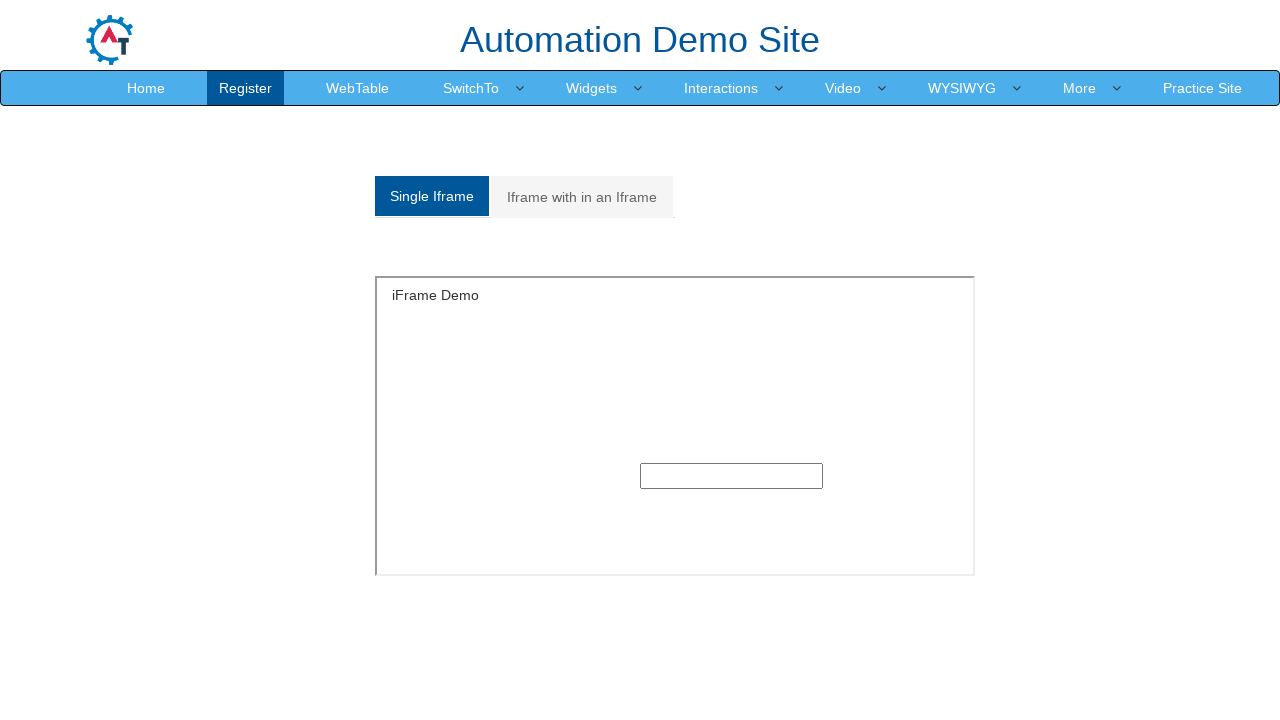

Filled text input field inside iframe with 'TestUser@8472' on input[type='text']
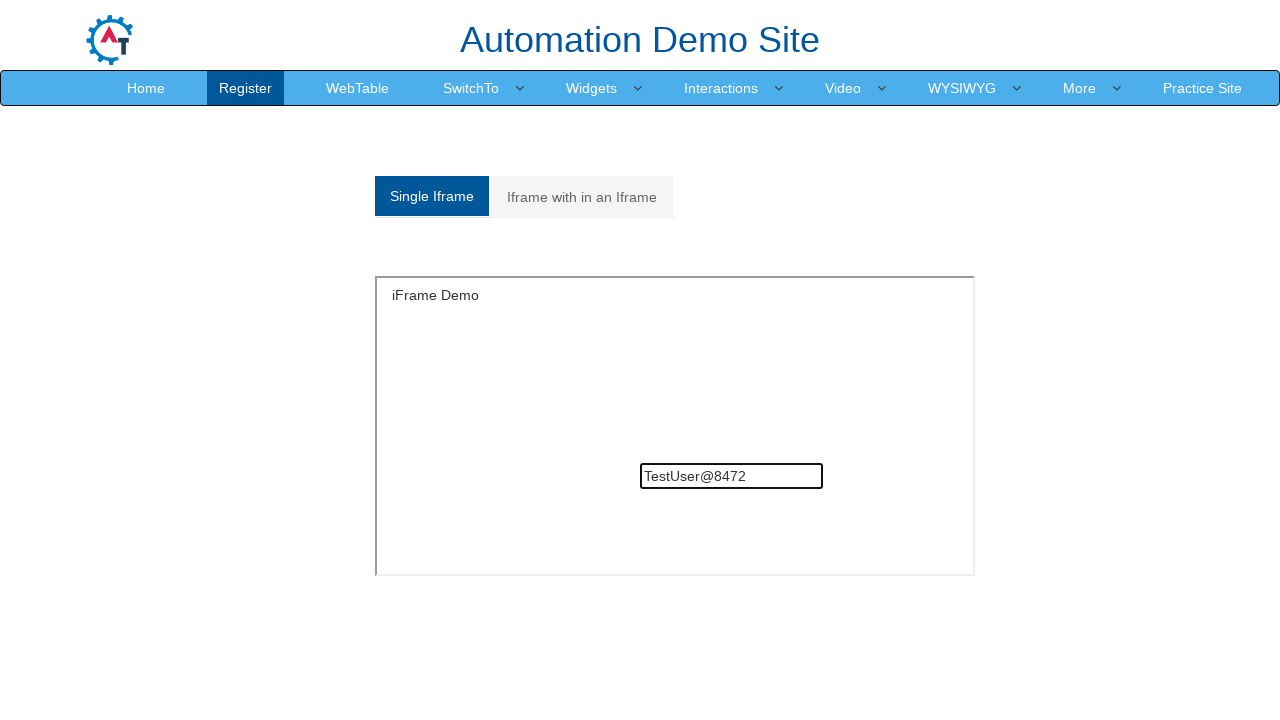

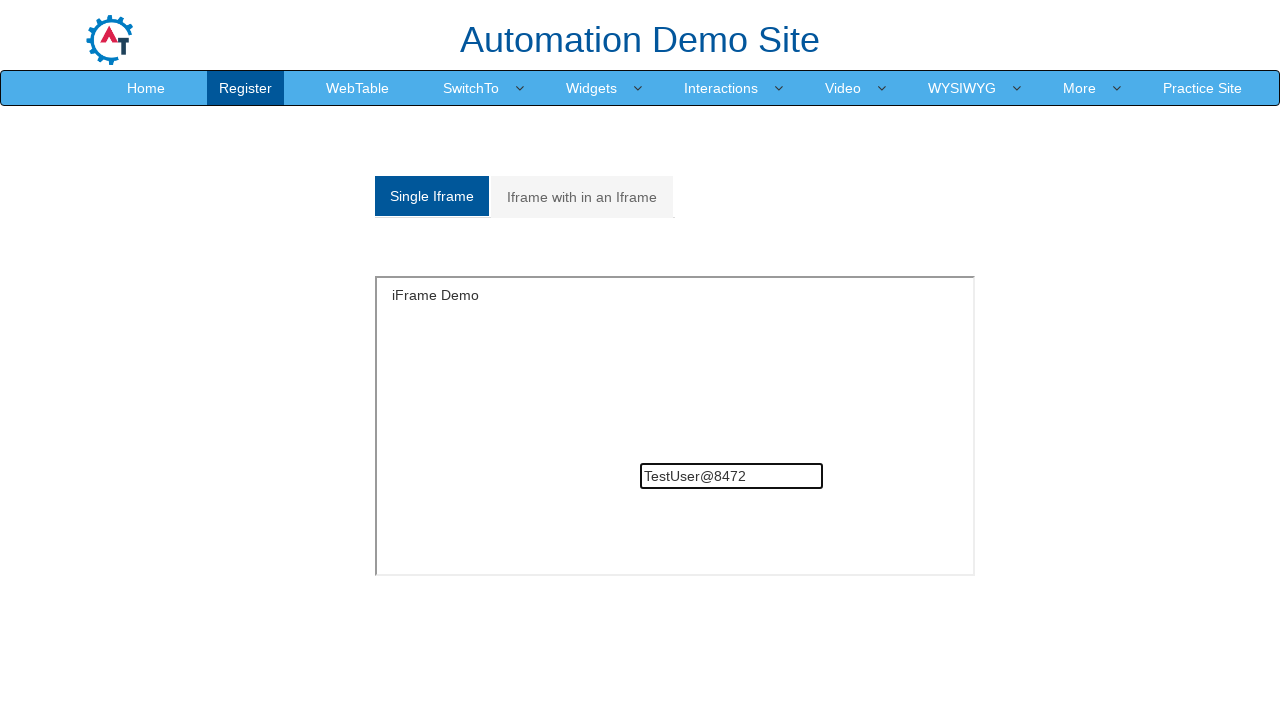